Tests mouse hover functionality by navigating through nested dropdown menus using hover actions, moving through multiple menu levels and clicking on a submenu item.

Starting URL: https://demo.automationtesting.in/Register.html

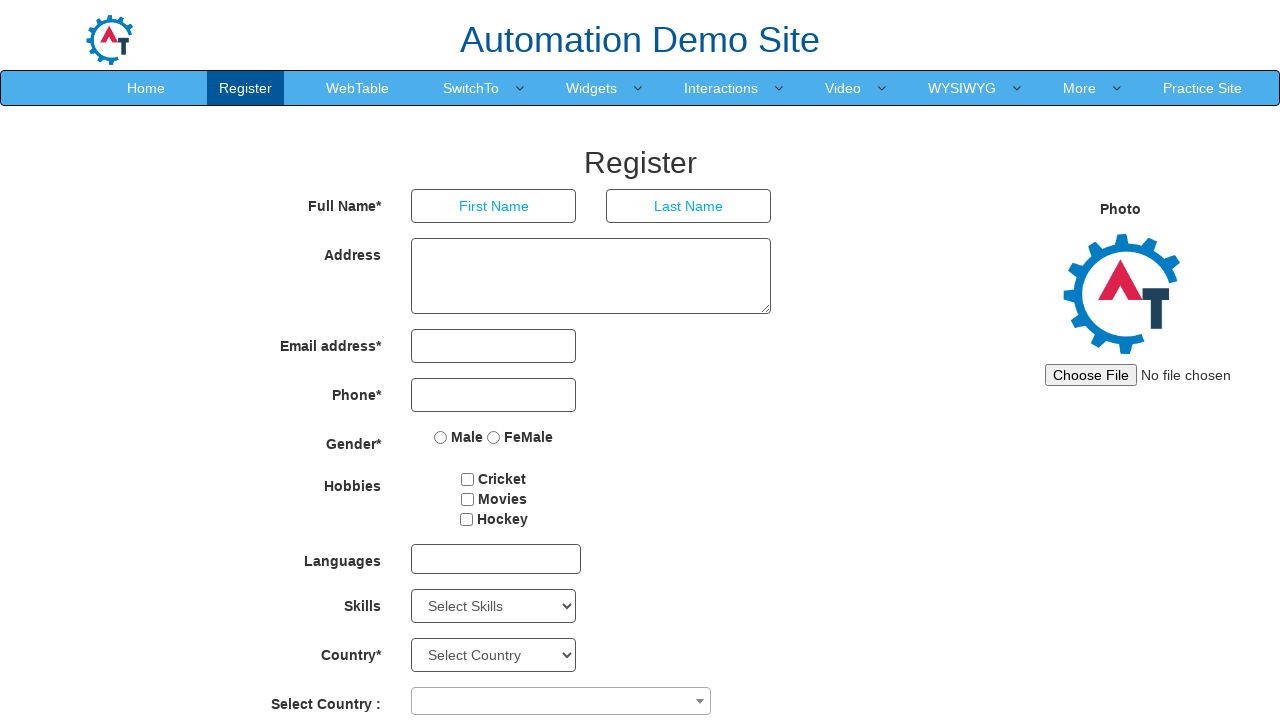

Located first level menu item
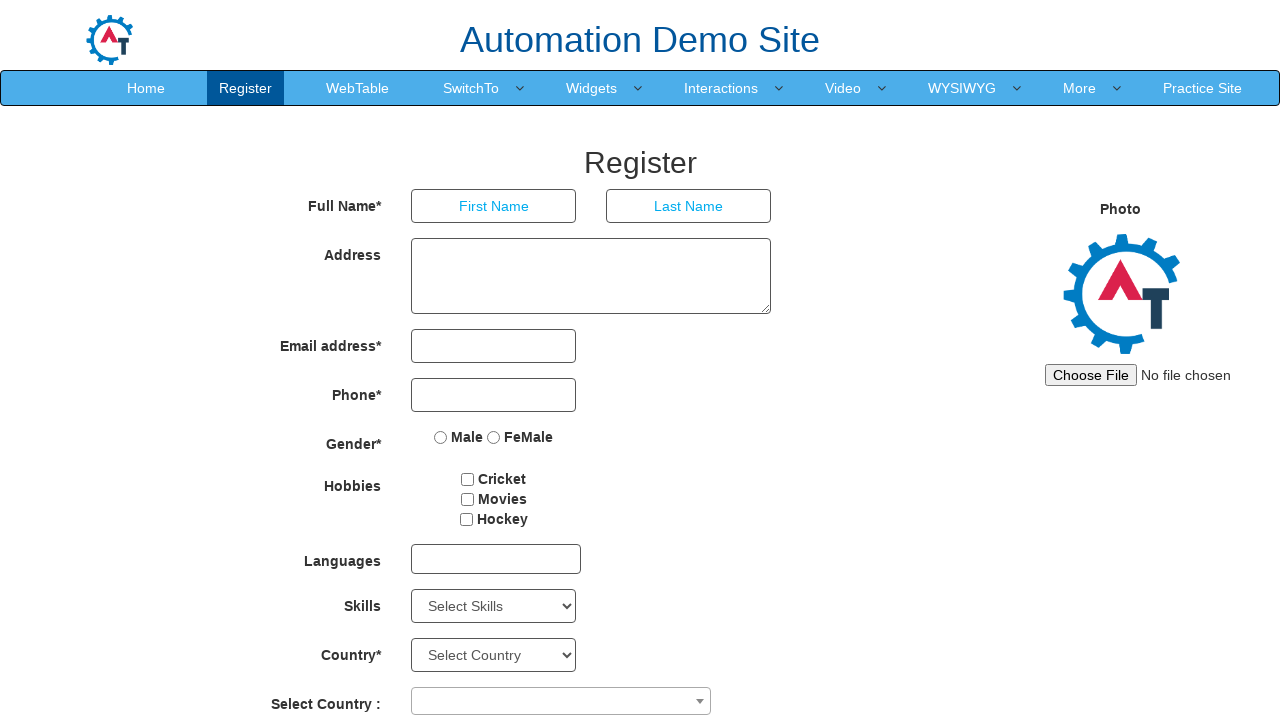

Hovered over first level menu item to reveal dropdown at (721, 88) on xpath=//*[@id='header']/nav/div/div[2]/ul/li[6]/a
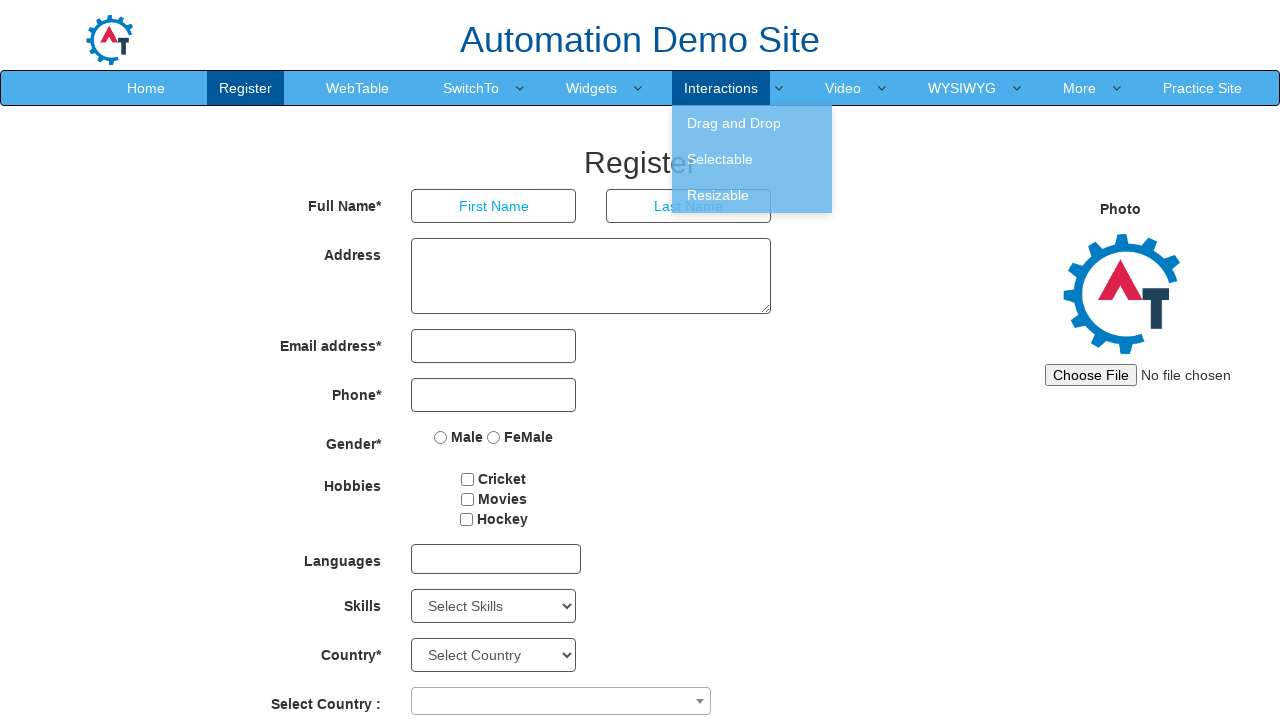

Located second level menu item
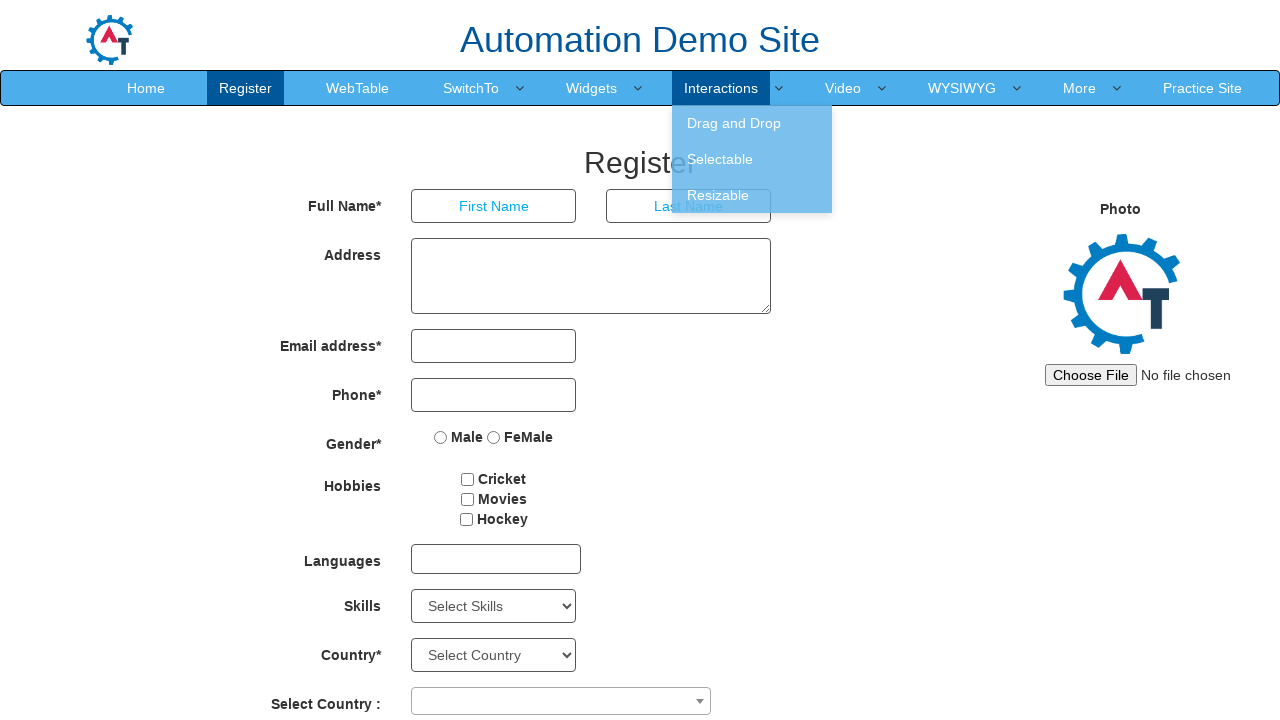

Hovered over second level menu item to reveal nested submenu at (752, 123) on xpath=//*[@id='header']/nav/div/div[2]/ul/li[6]/ul/li[1]/a
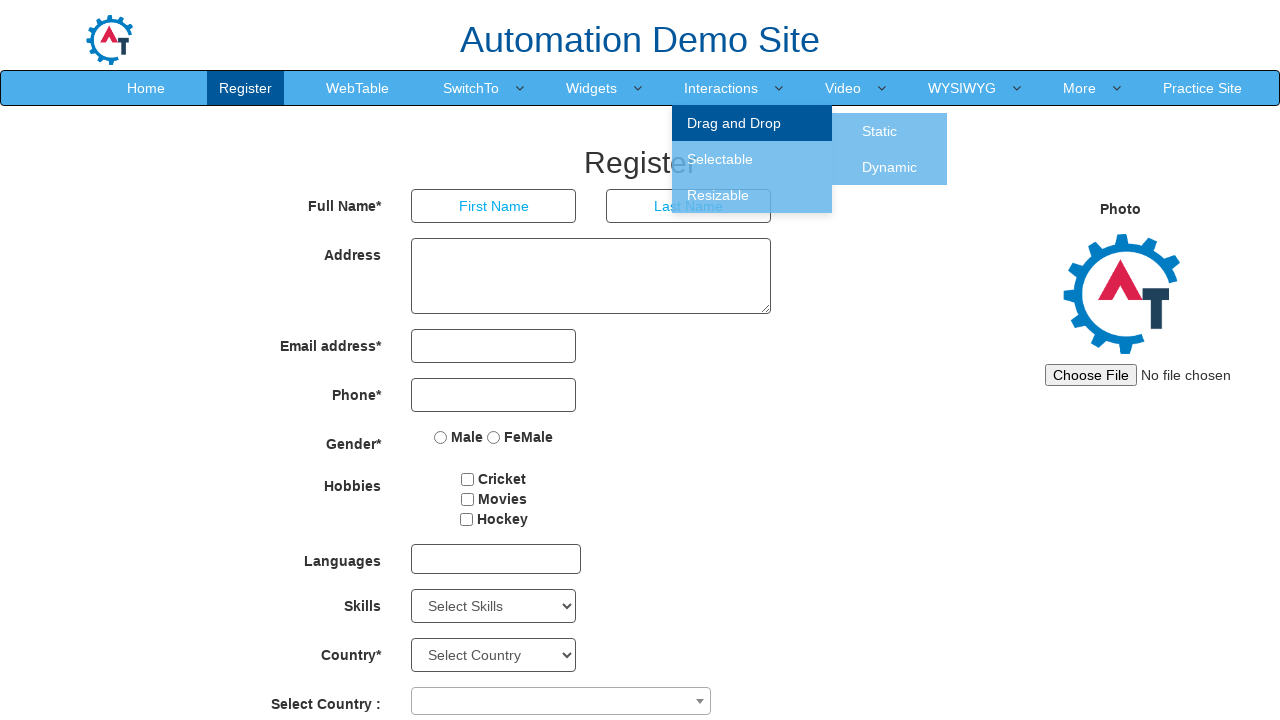

Located third level menu item
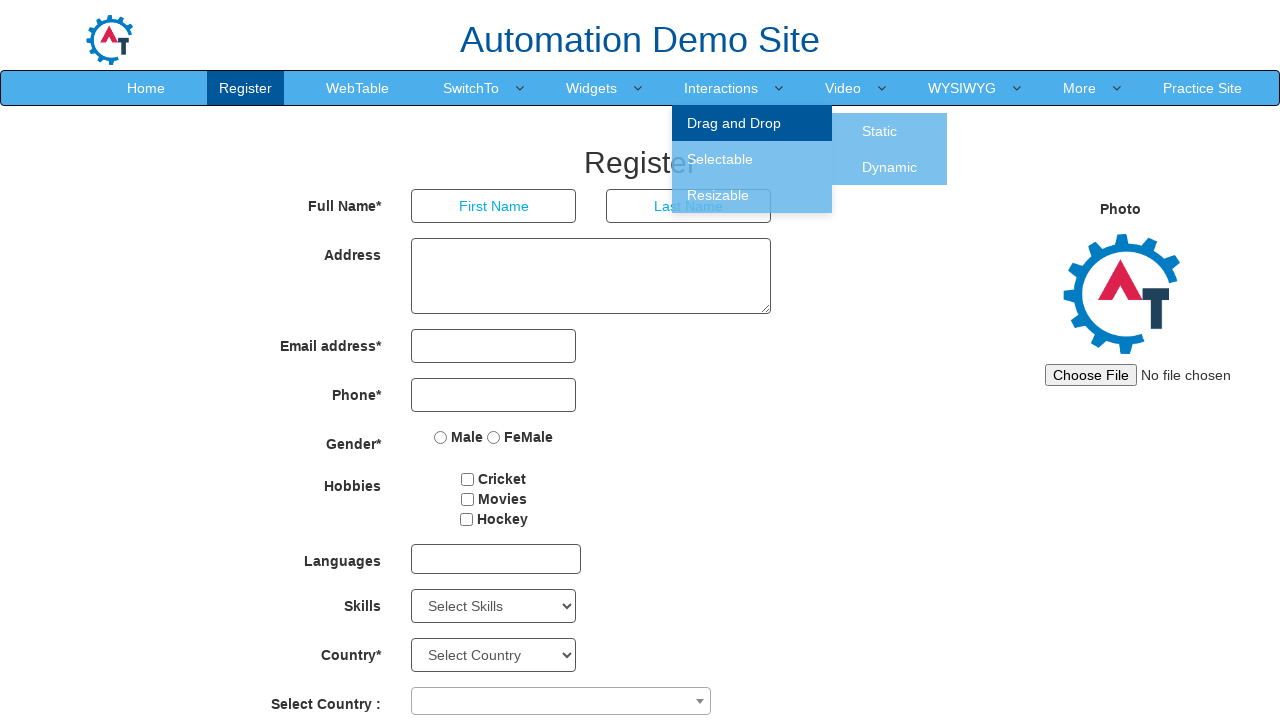

Clicked on third level submenu item at (880, 131) on xpath=//*[@id='header']/nav/div/div[2]/ul/li[6]/ul/li[1]/ul/li[1]/a
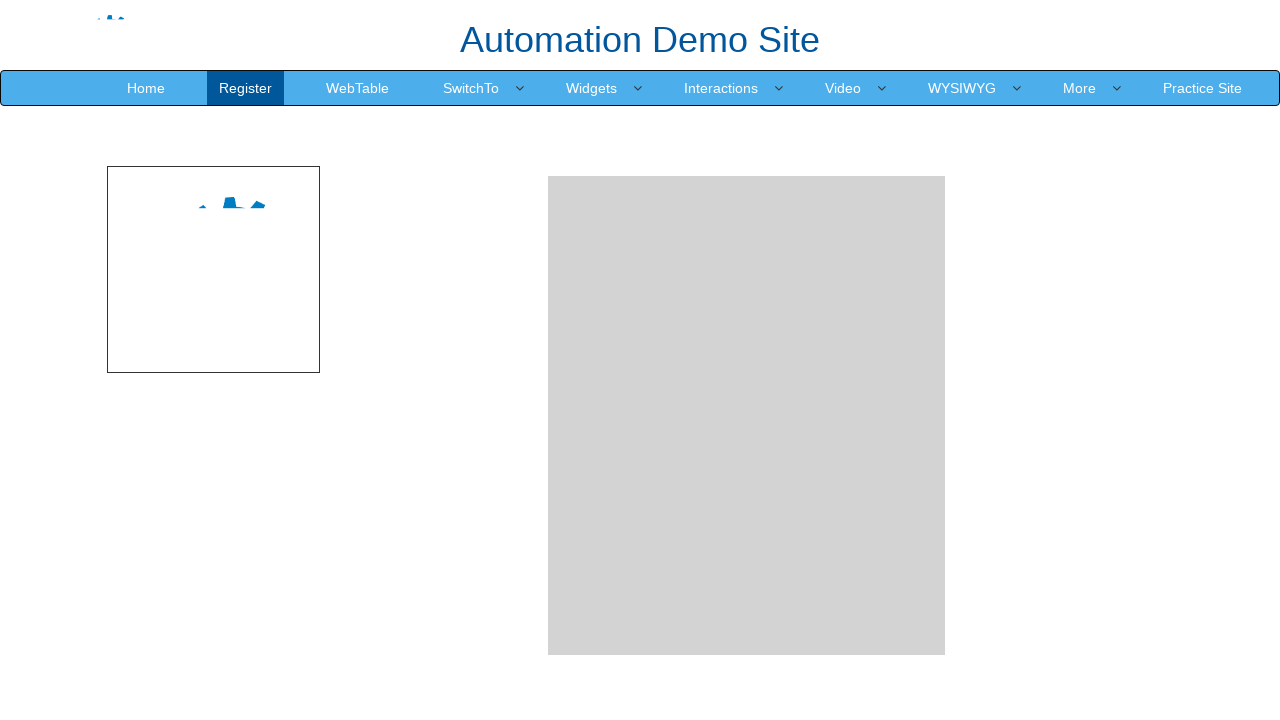

Page navigation completed and network idle state reached
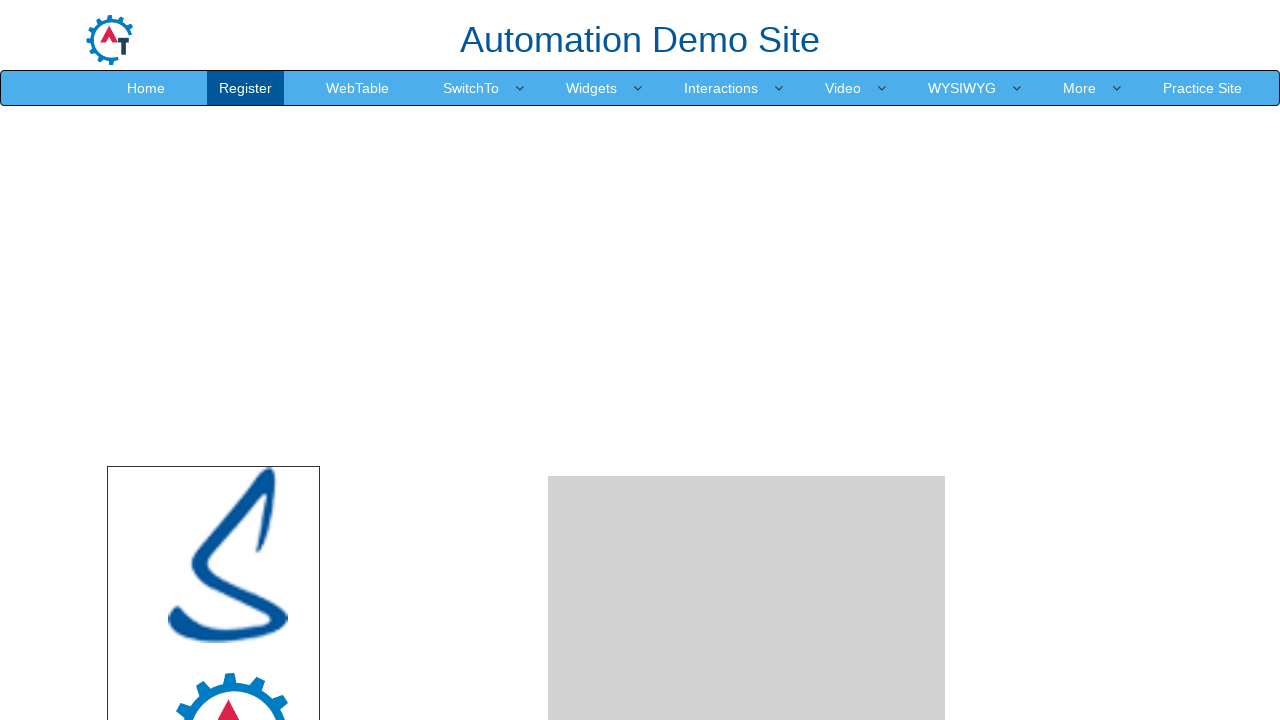

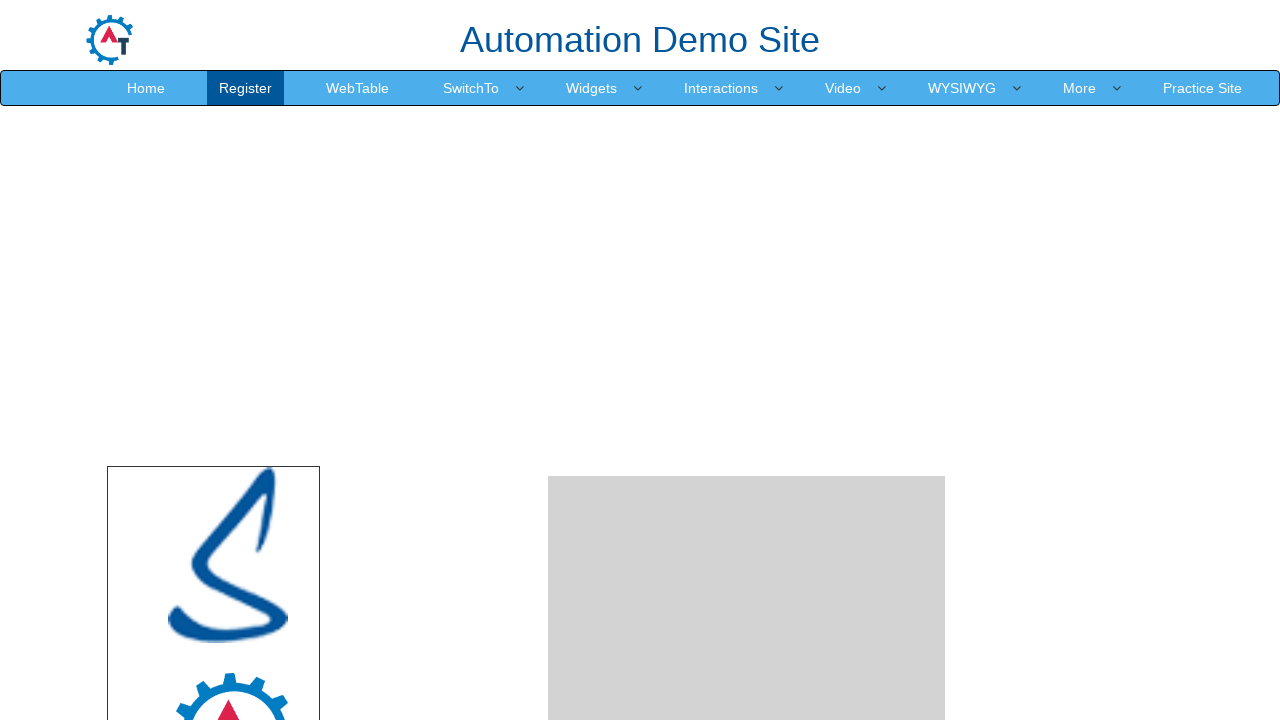